Tests JavaScript alert handling by navigating to the JavaScript Alerts page, triggering a JS prompt, entering text into the prompt, and accepting it.

Starting URL: http://the-internet.herokuapp.com/

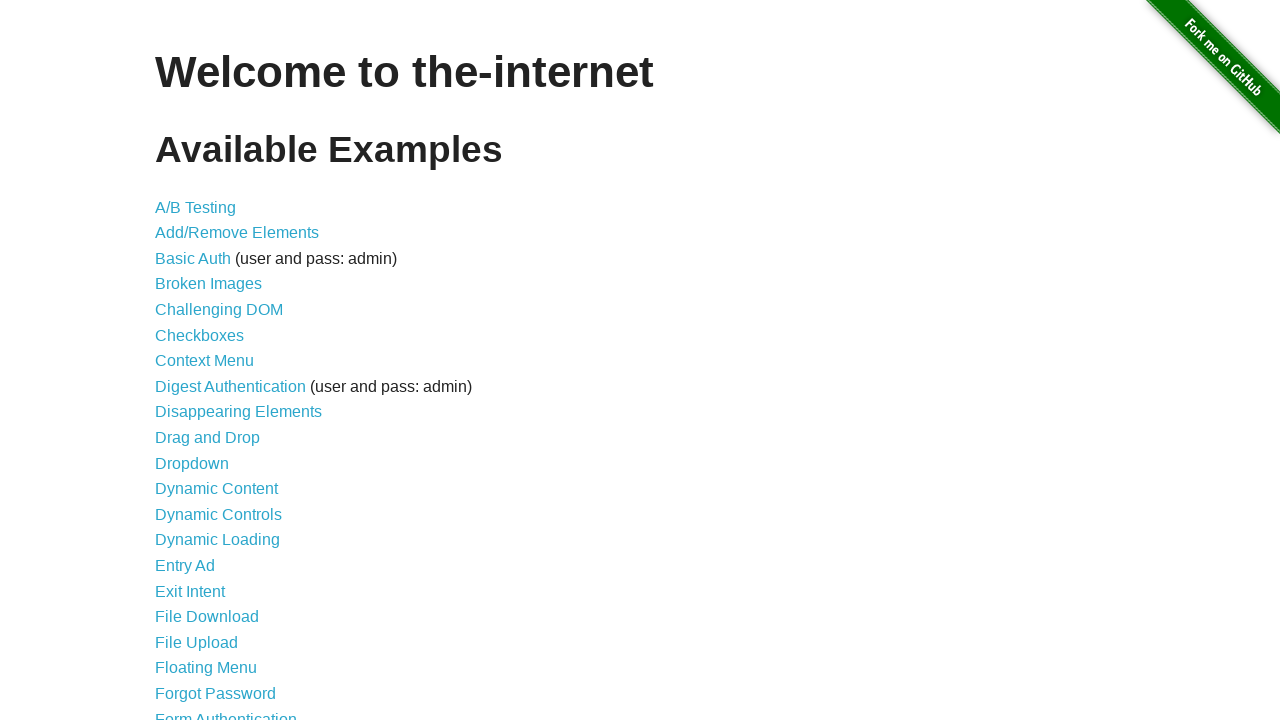

Clicked on JavaScript Alerts link at (214, 361) on xpath=//a[text()='JavaScript Alerts']
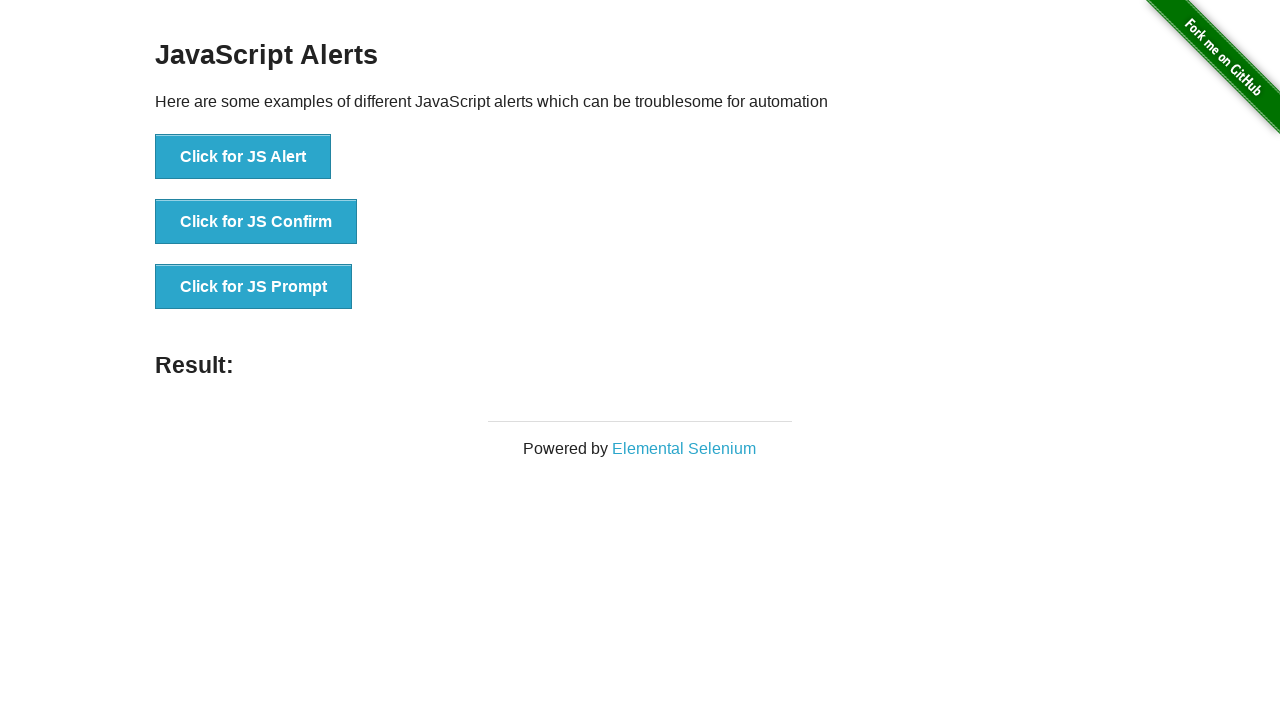

JavaScript Alerts page loaded and JS Prompt button is visible
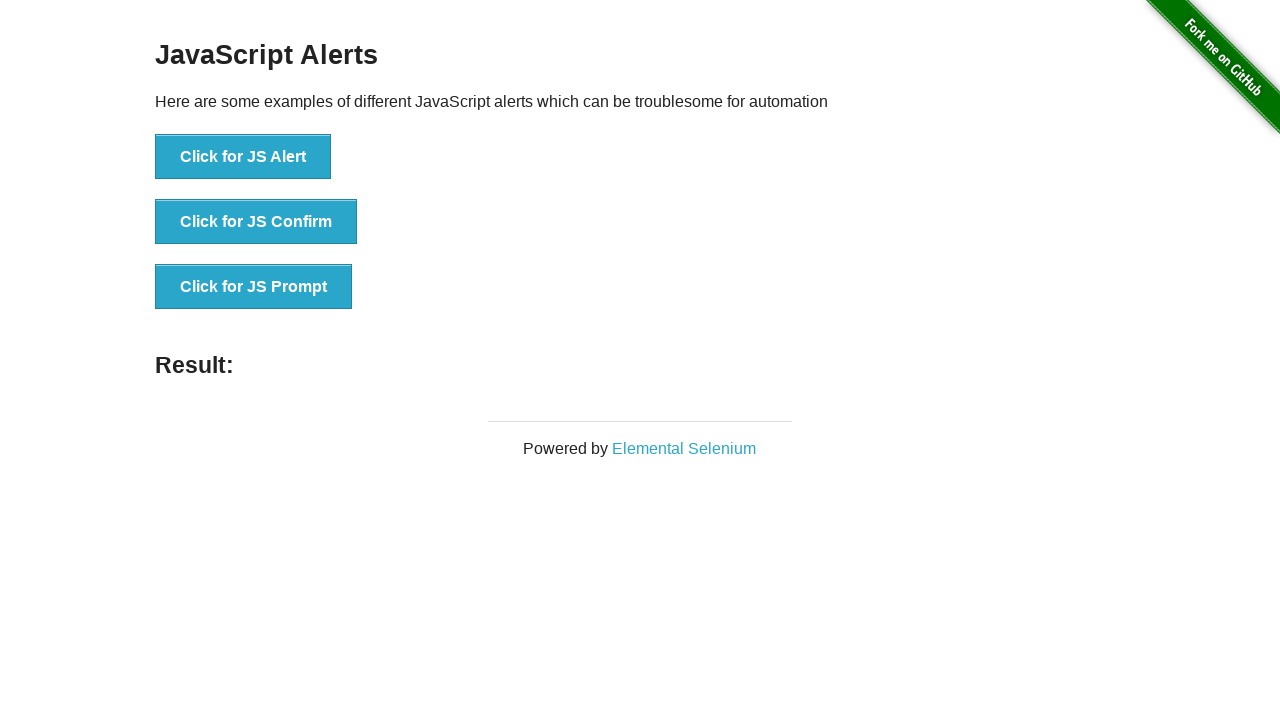

Clicked the JS Prompt button at (254, 287) on xpath=//button[text()='Click for JS Prompt']
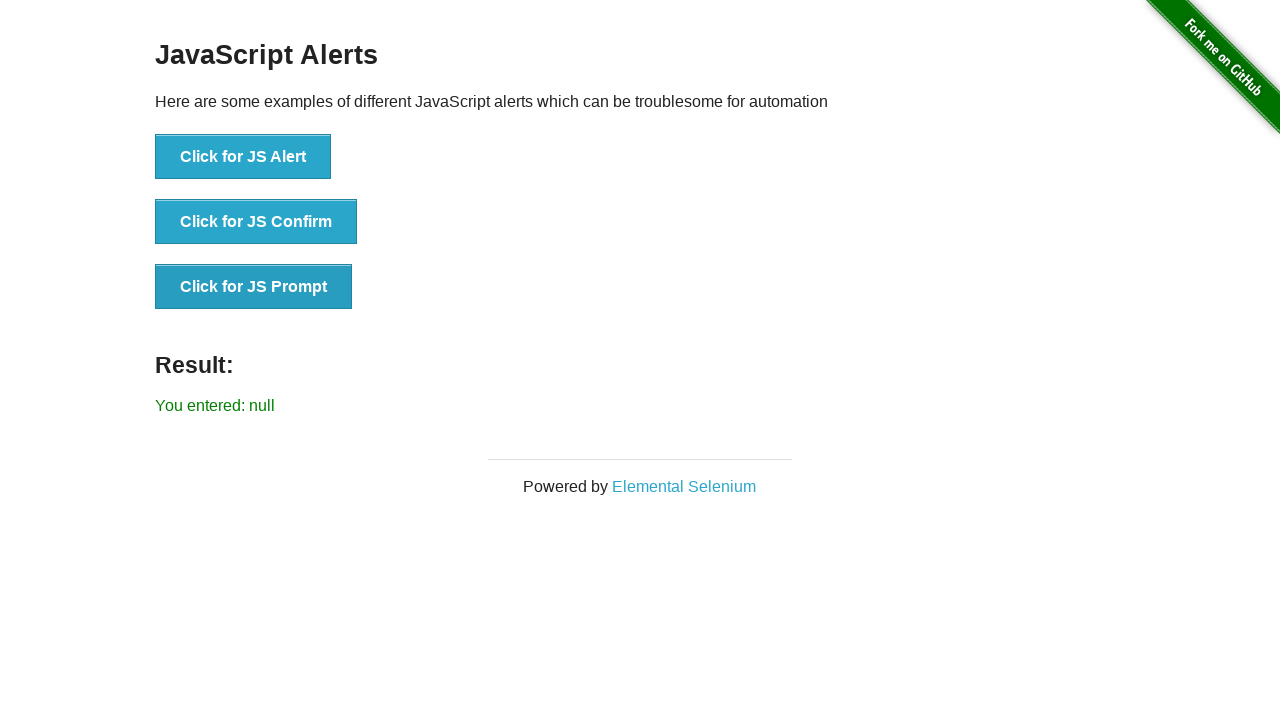

Attached dialog handler to accept prompts with text 'hi how are you'
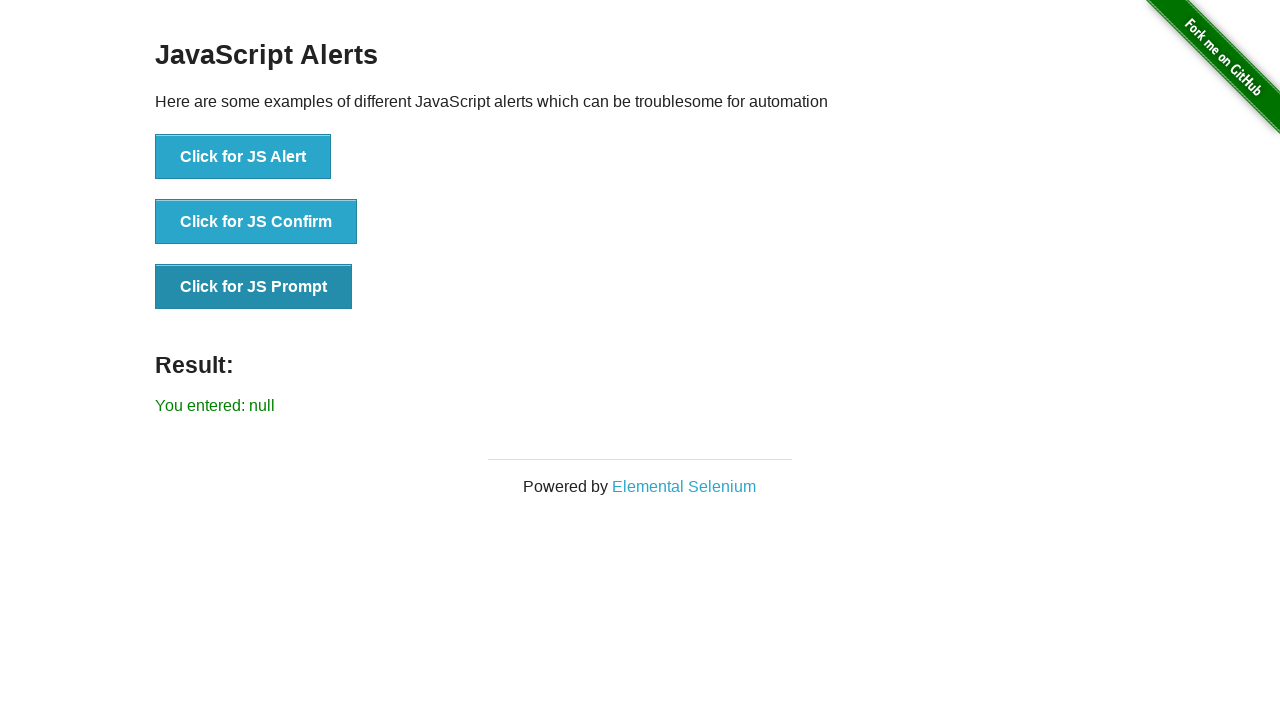

Clicked the JS Prompt button again to trigger dialog with handler attached at (254, 287) on xpath=//button[text()='Click for JS Prompt']
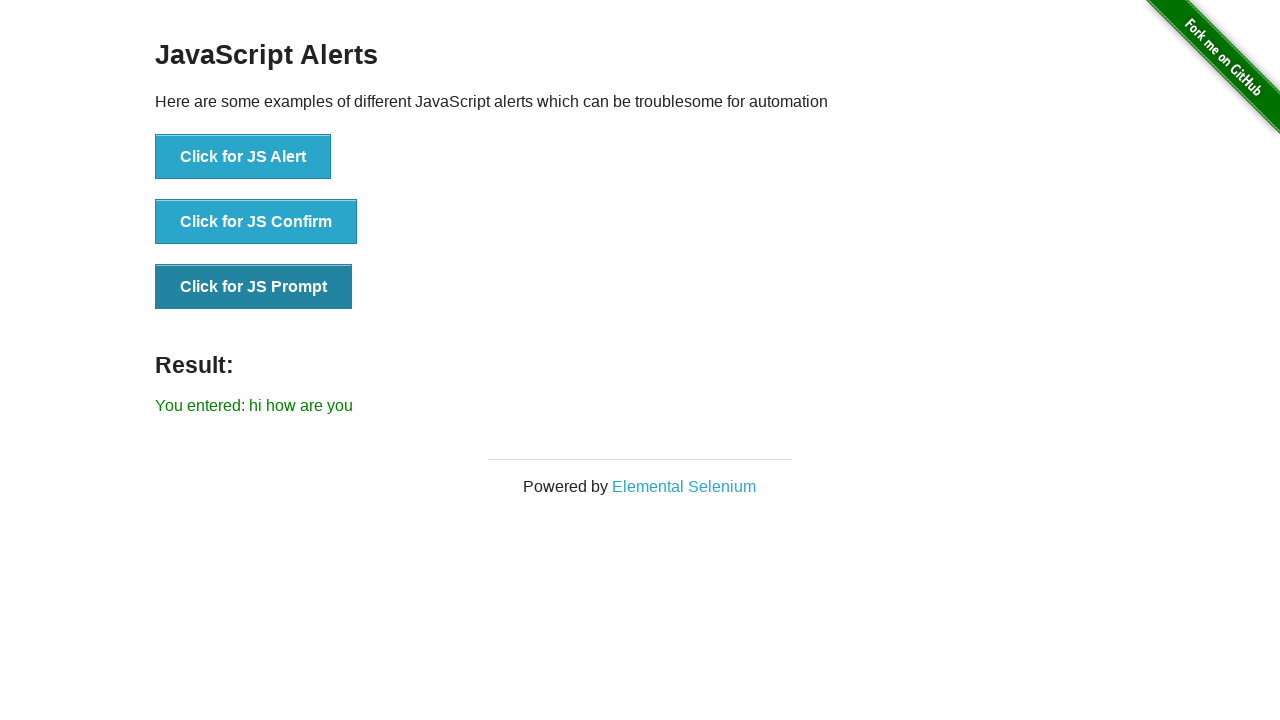

Prompt result appeared on the page
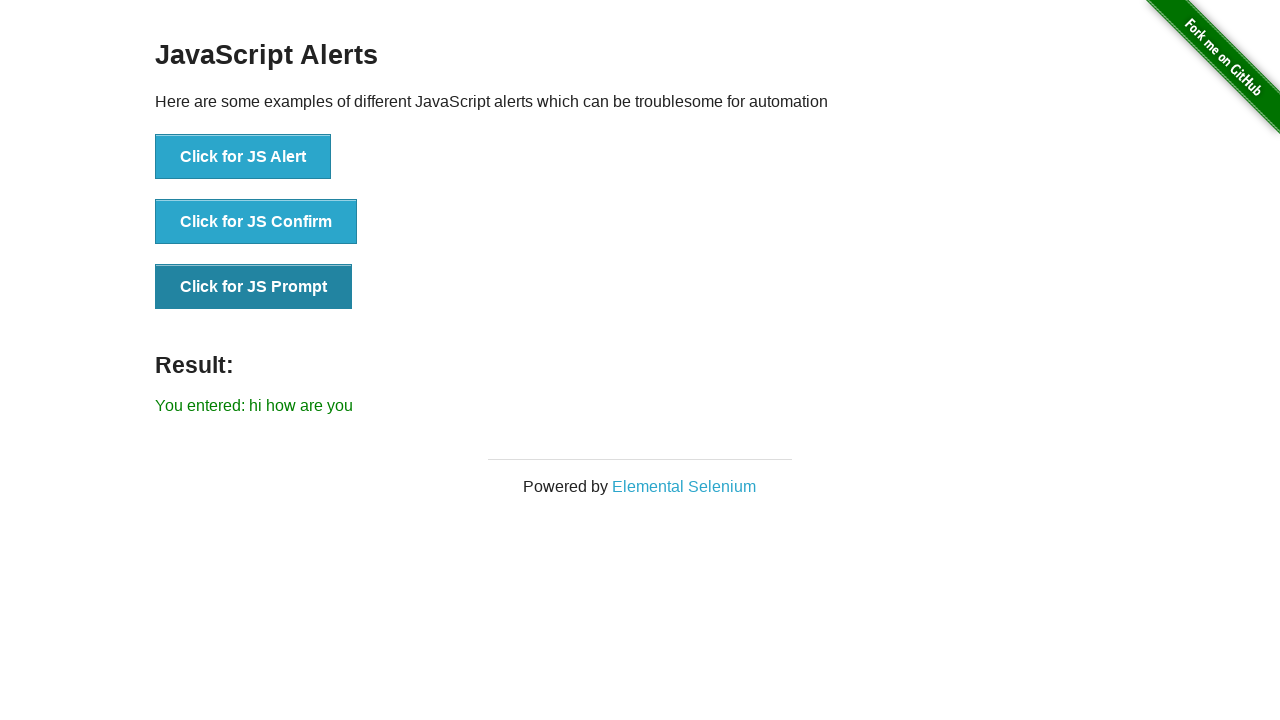

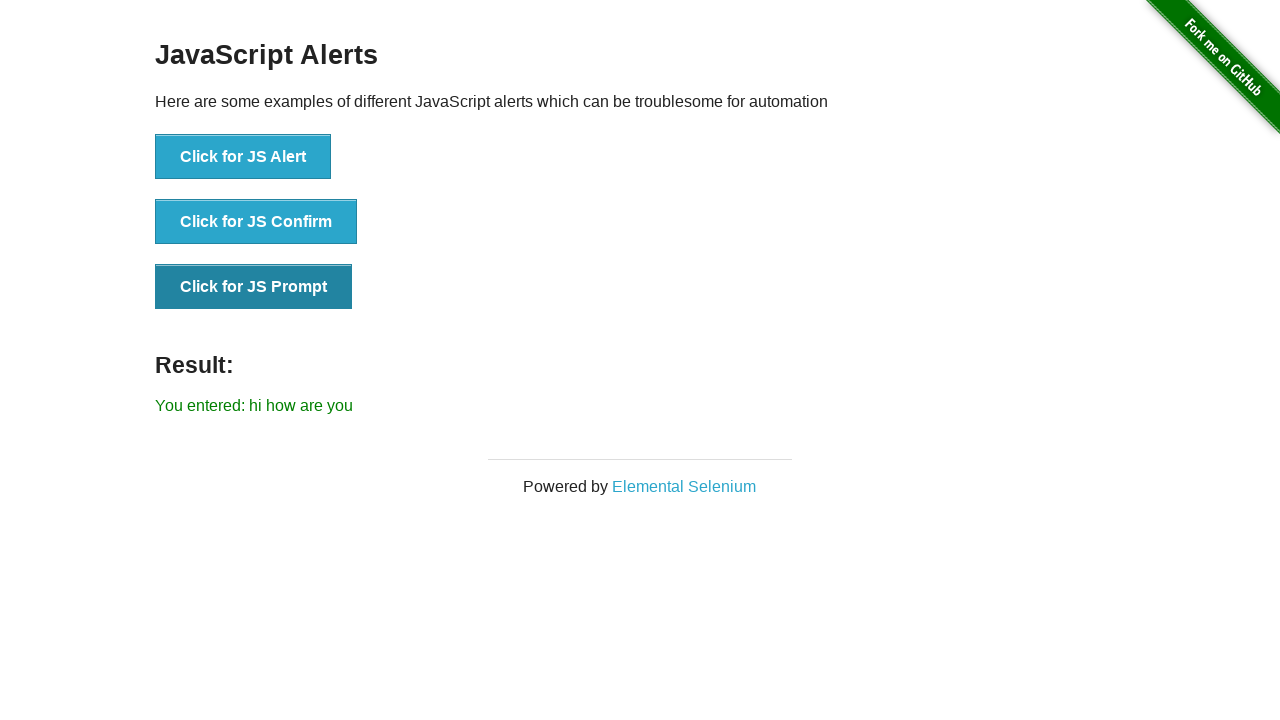